Tests navigation by locating links within a specific footer column section and clicking on each link to verify they open correctly.

Starting URL: http://qaclickacademy.com/practice.php

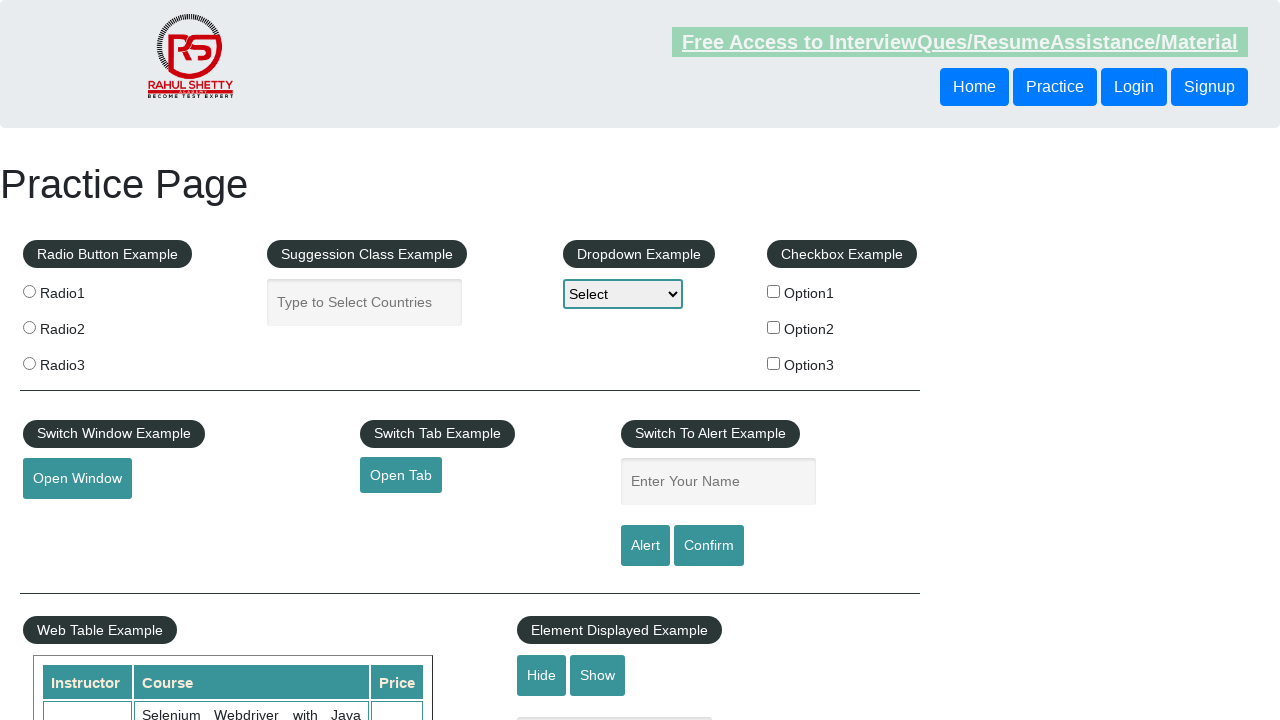

Waited for footer section (#gf-BIG) to load
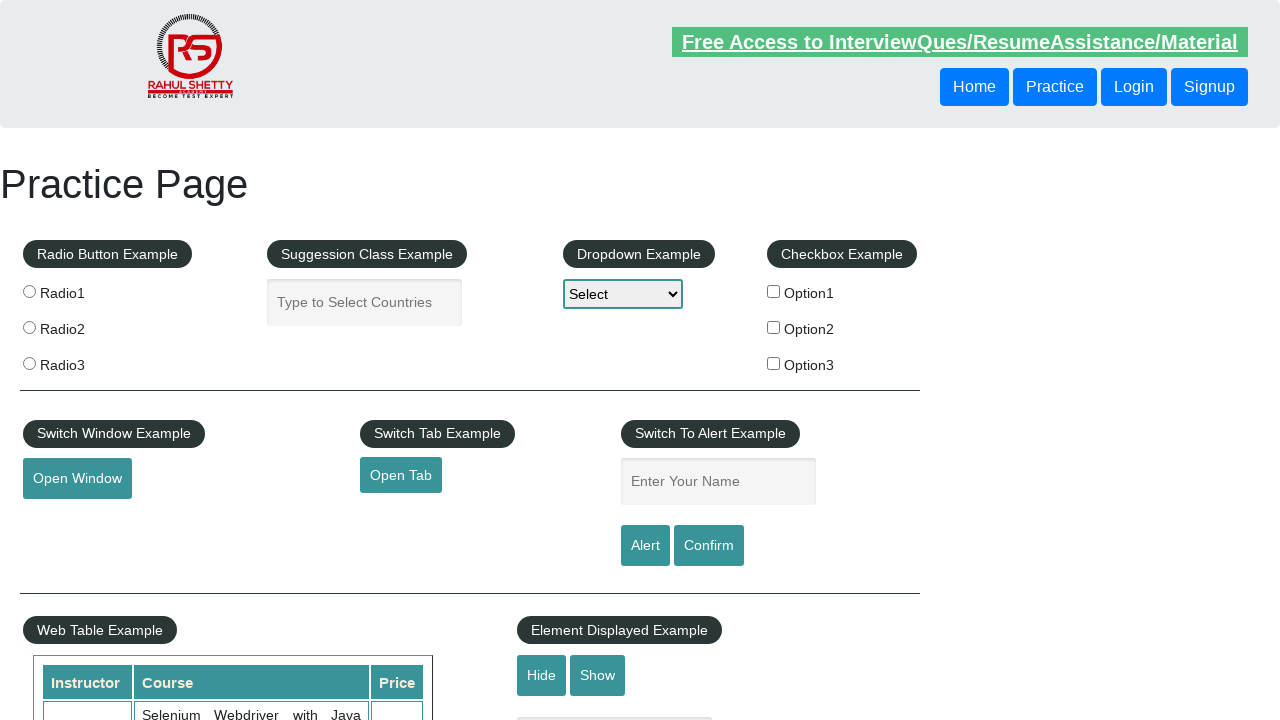

Located footer section (#gf-BIG)
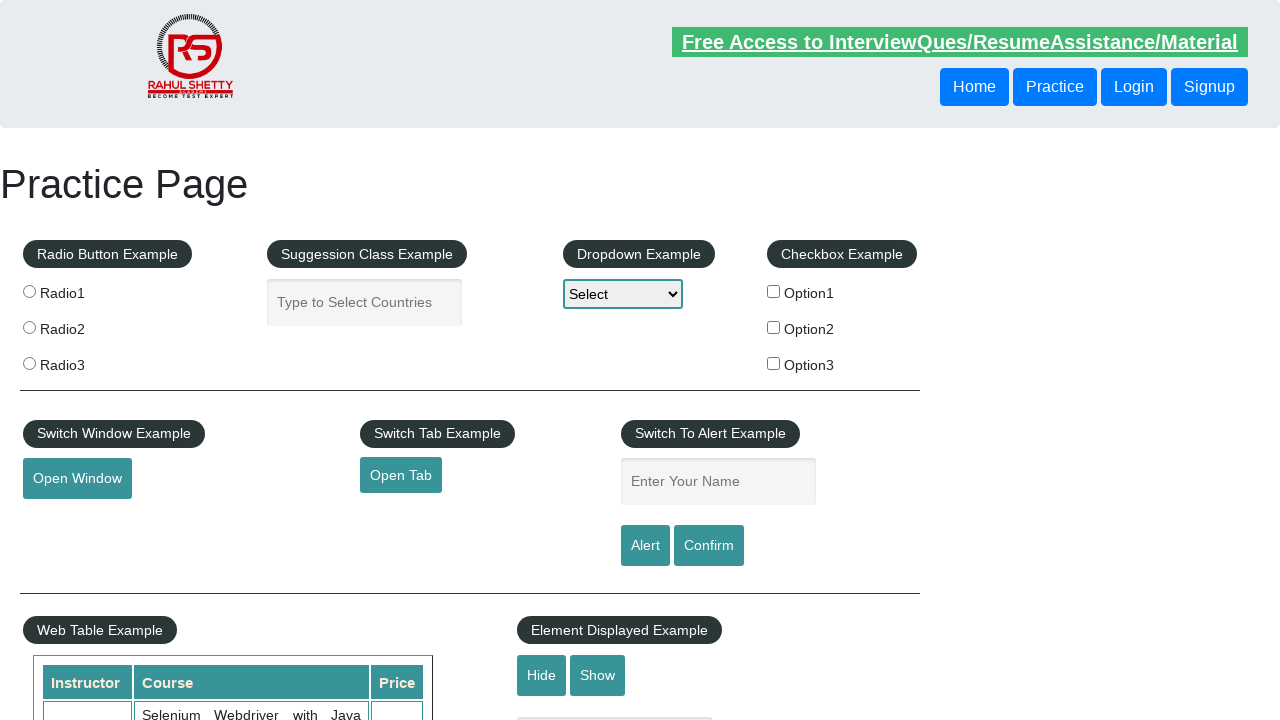

Located first column of links within footer
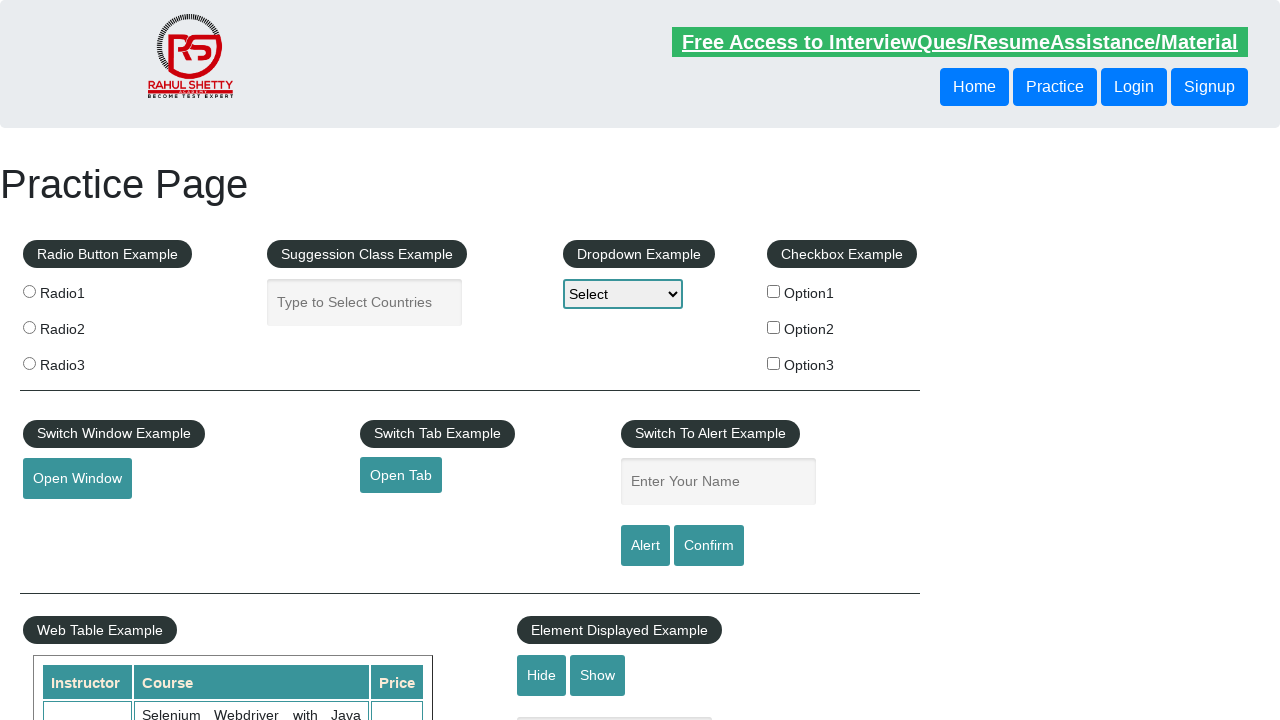

Found 5 links in the footer column
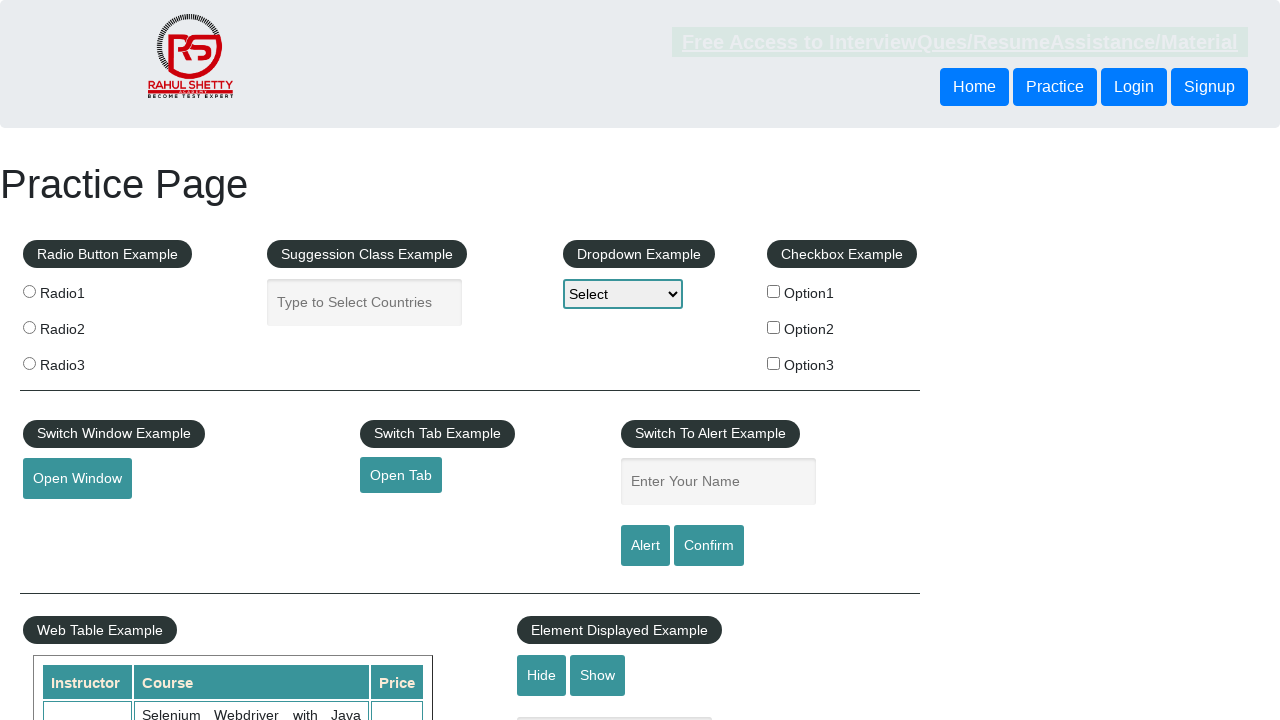

Navigated to base URL for link 1
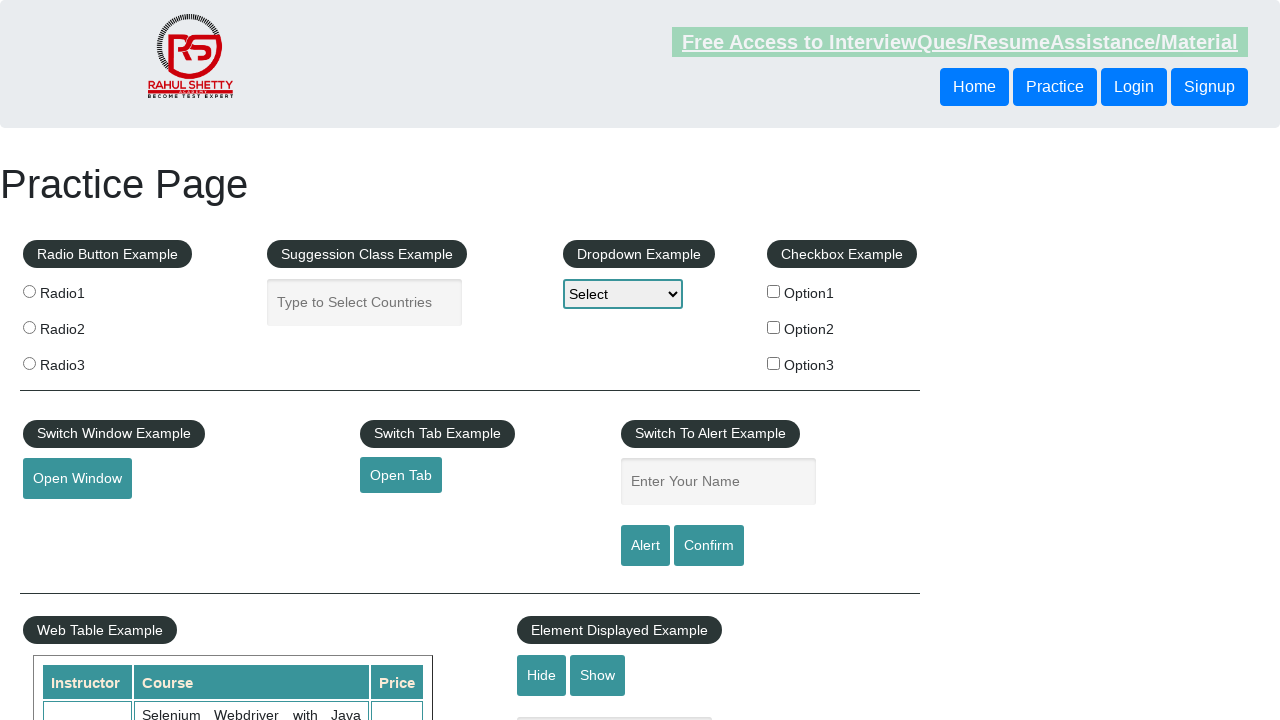

Waited for footer section to load
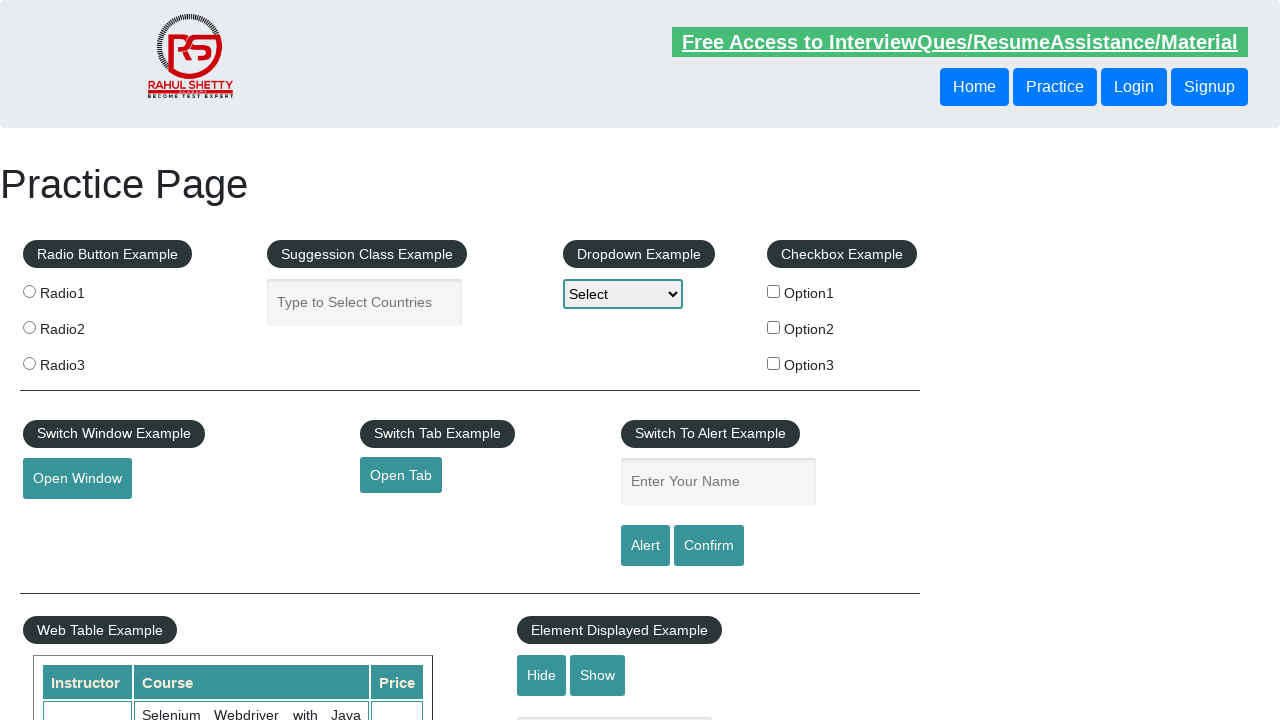

Re-located footer section
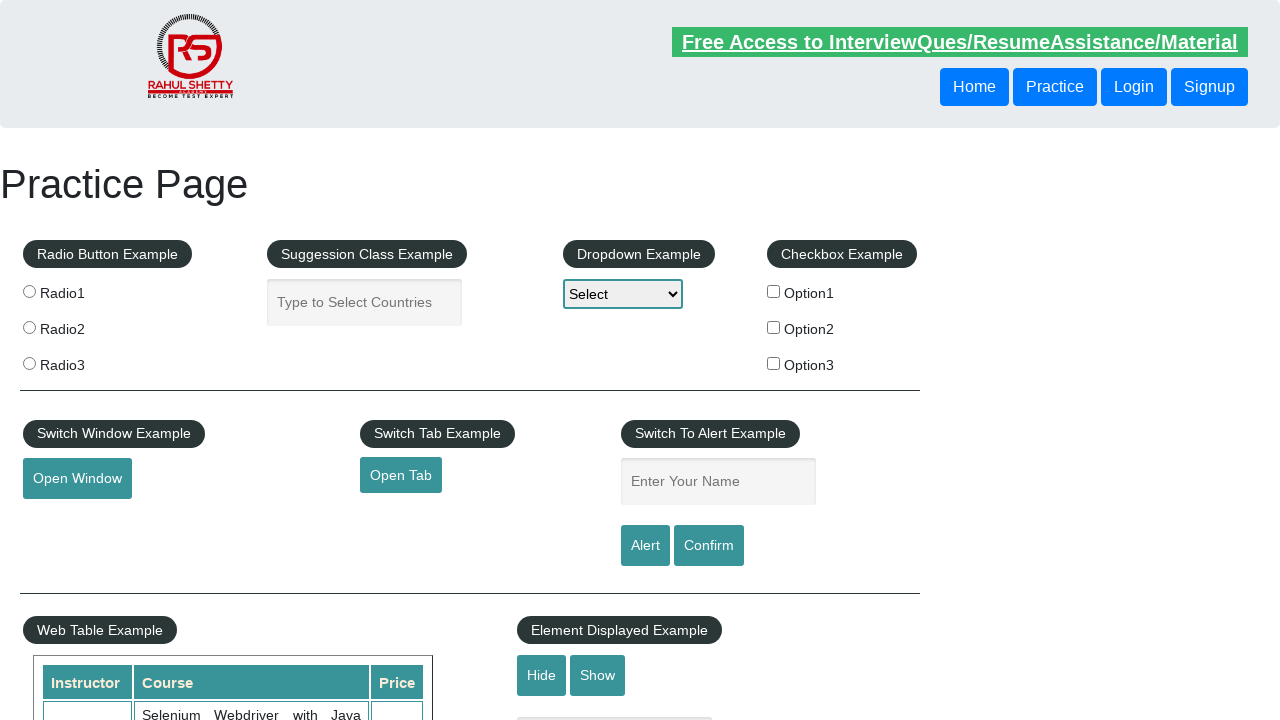

Re-located first column of footer
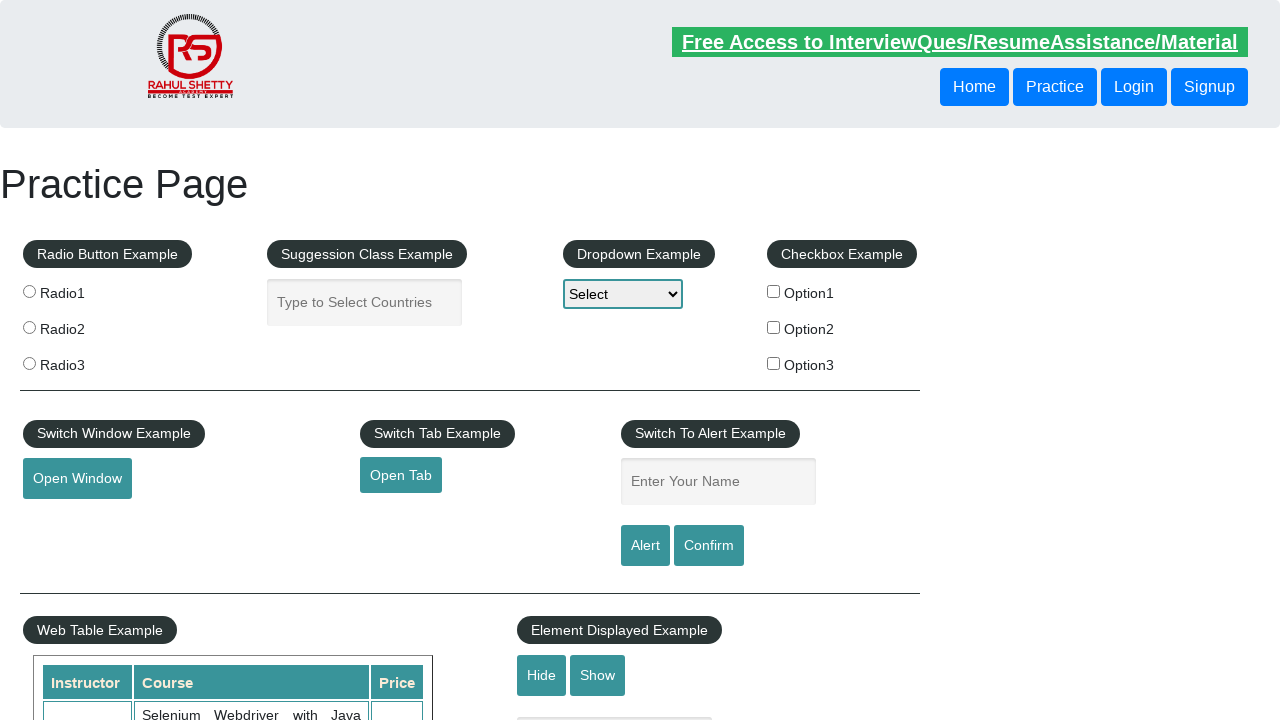

Re-located links in footer column
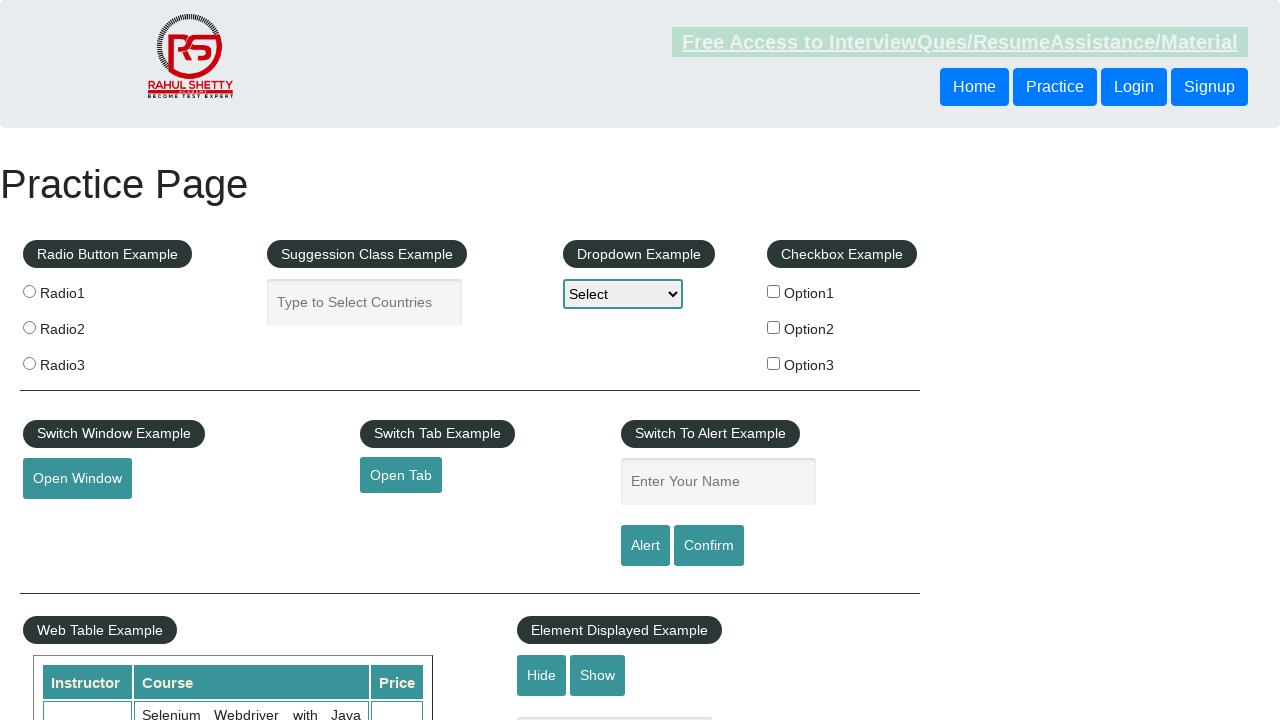

Clicked link at index 1 at (68, 520) on #gf-BIG >> xpath=//table/tbody/tr/td[1]/ul >> a >> nth=1
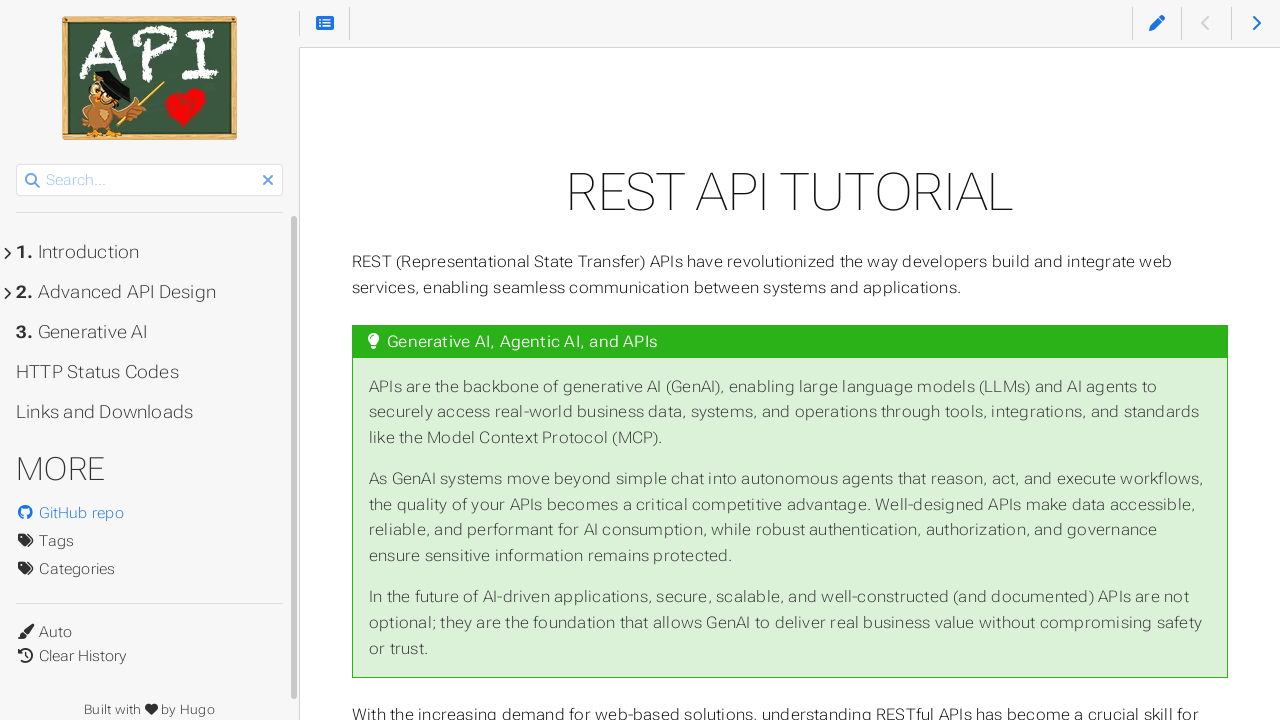

Waited for page to load after clicking link 1
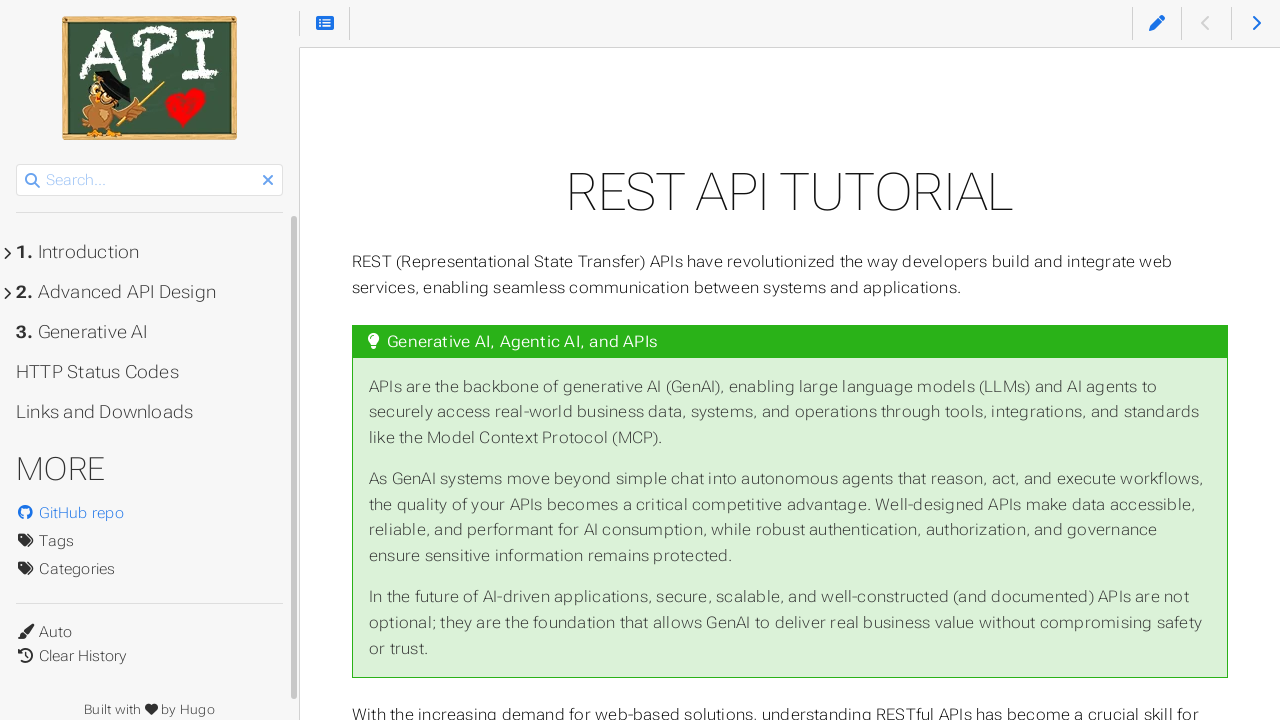

Navigated to base URL for link 2
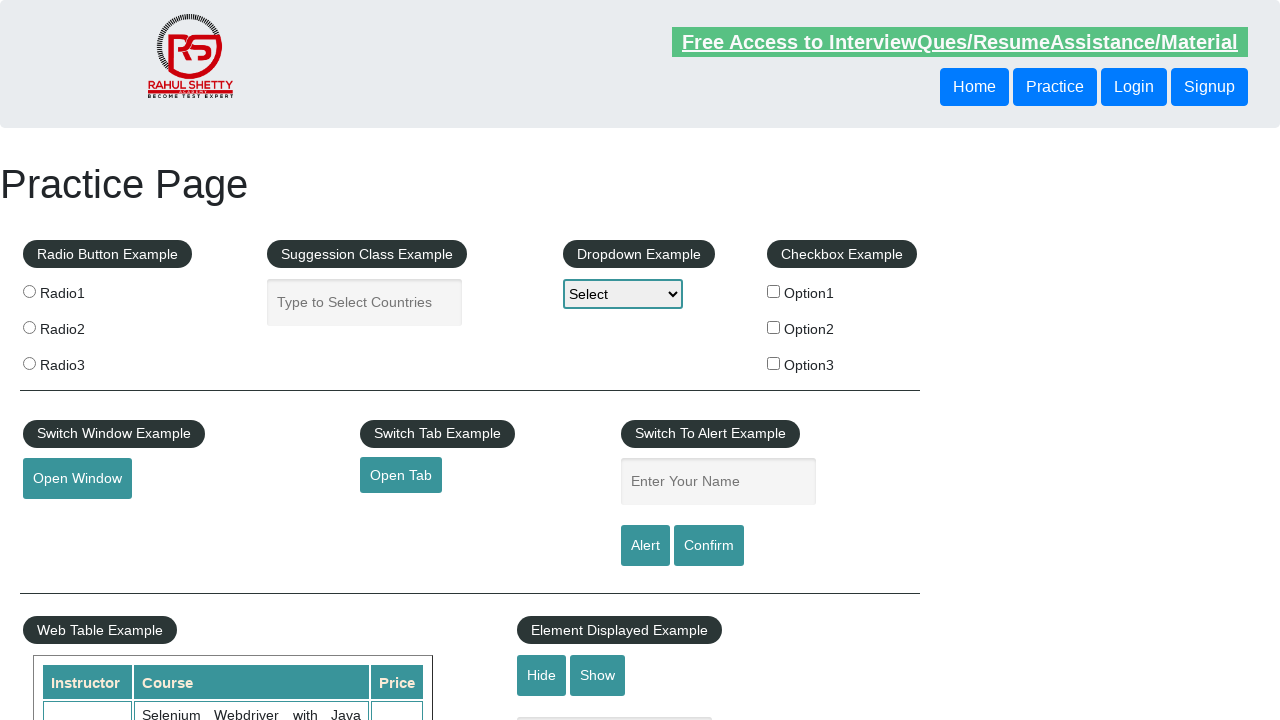

Waited for footer section to load
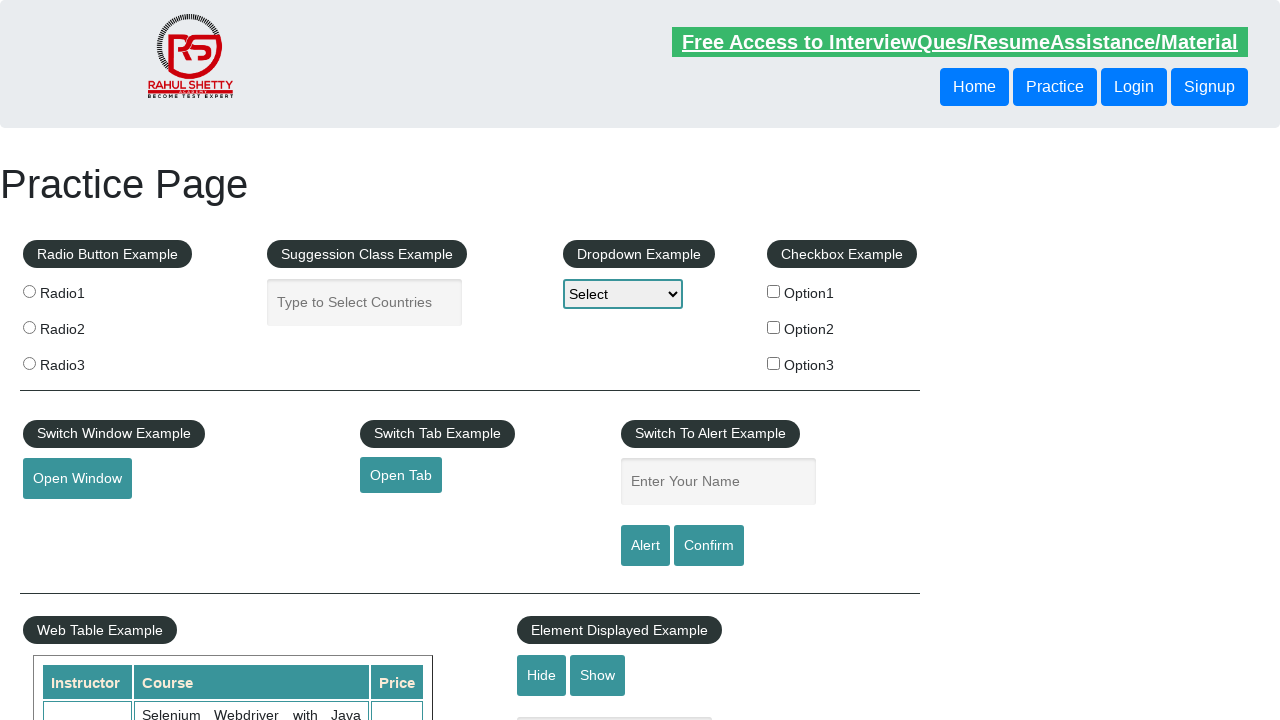

Re-located footer section
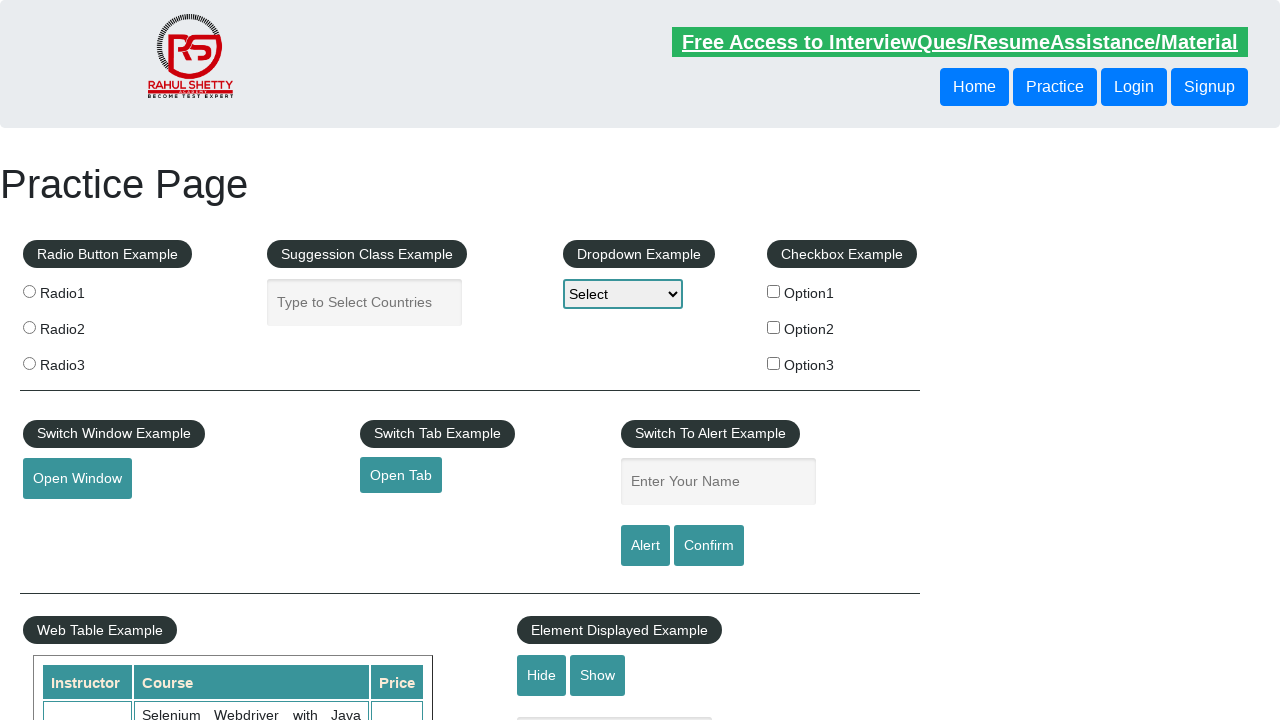

Re-located first column of footer
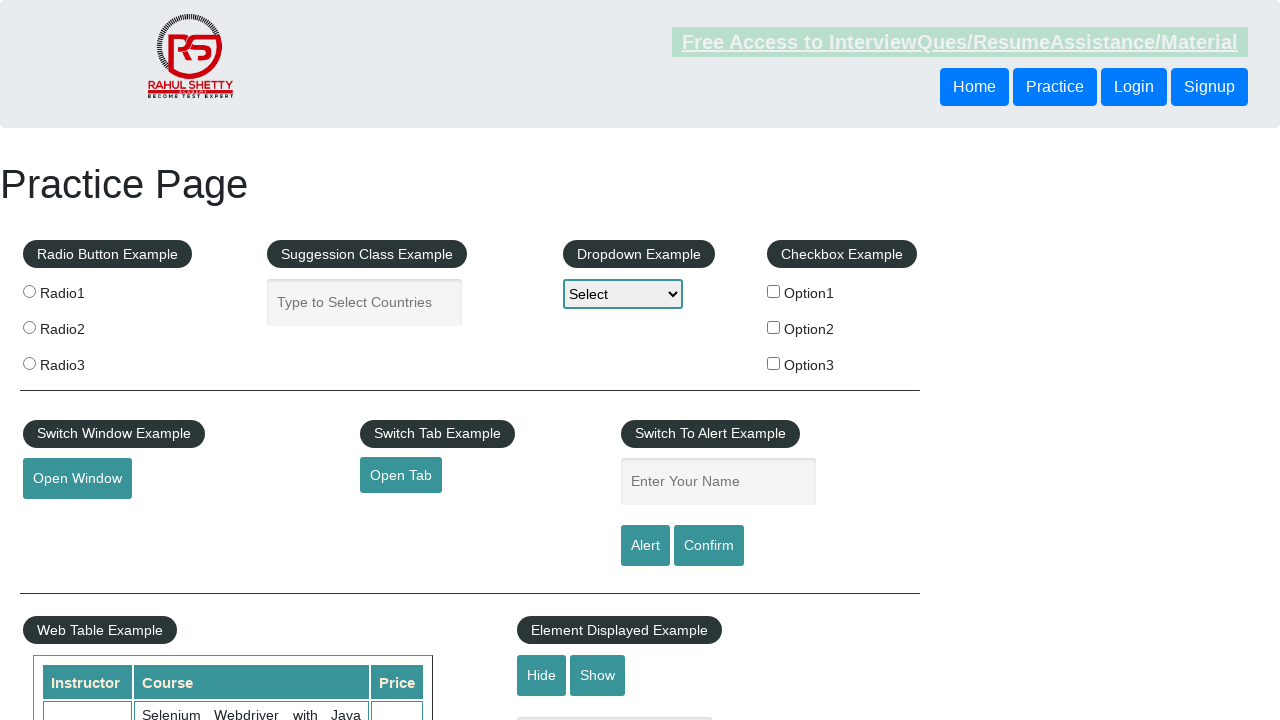

Re-located links in footer column
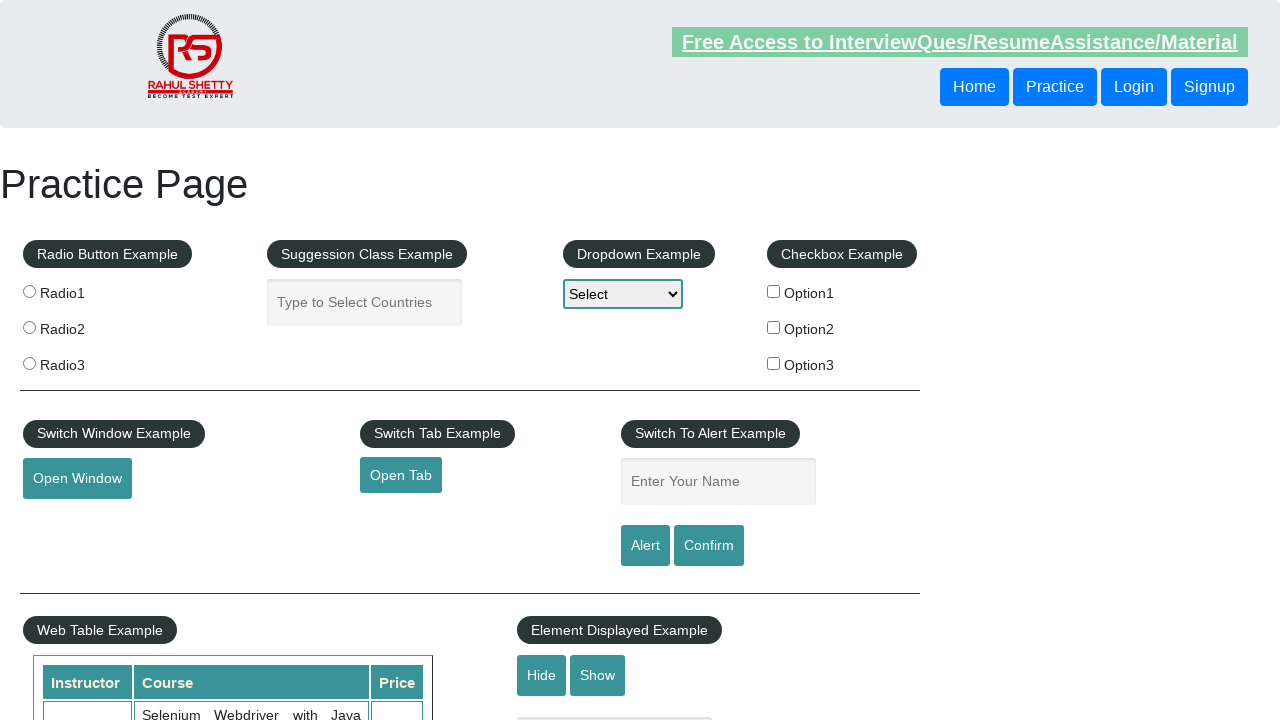

Clicked link at index 2 at (62, 550) on #gf-BIG >> xpath=//table/tbody/tr/td[1]/ul >> a >> nth=2
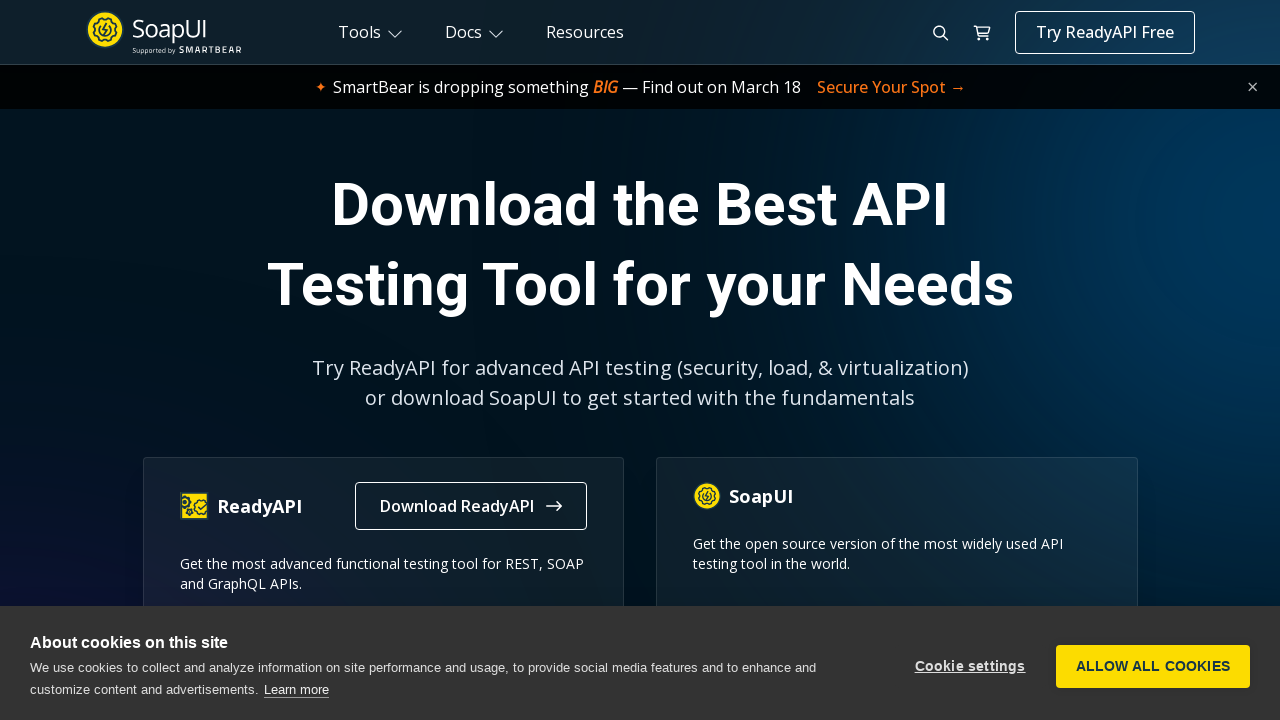

Waited for page to load after clicking link 2
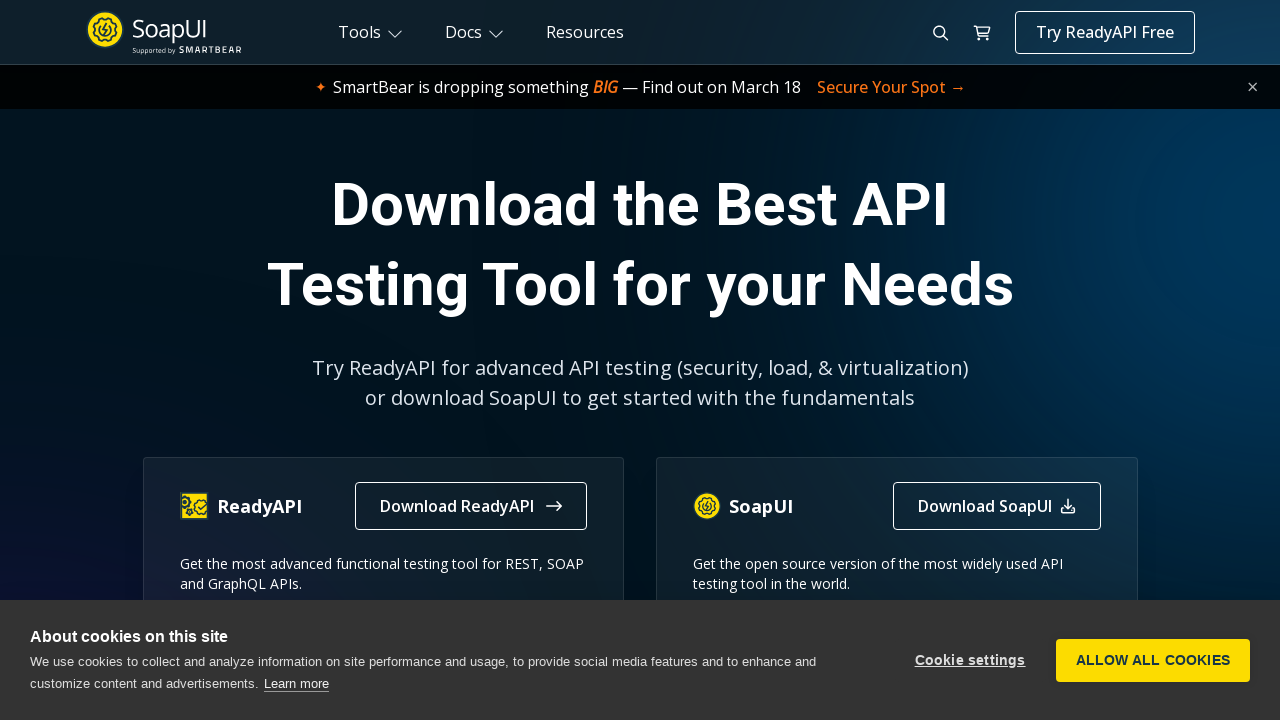

Navigated to base URL for link 3
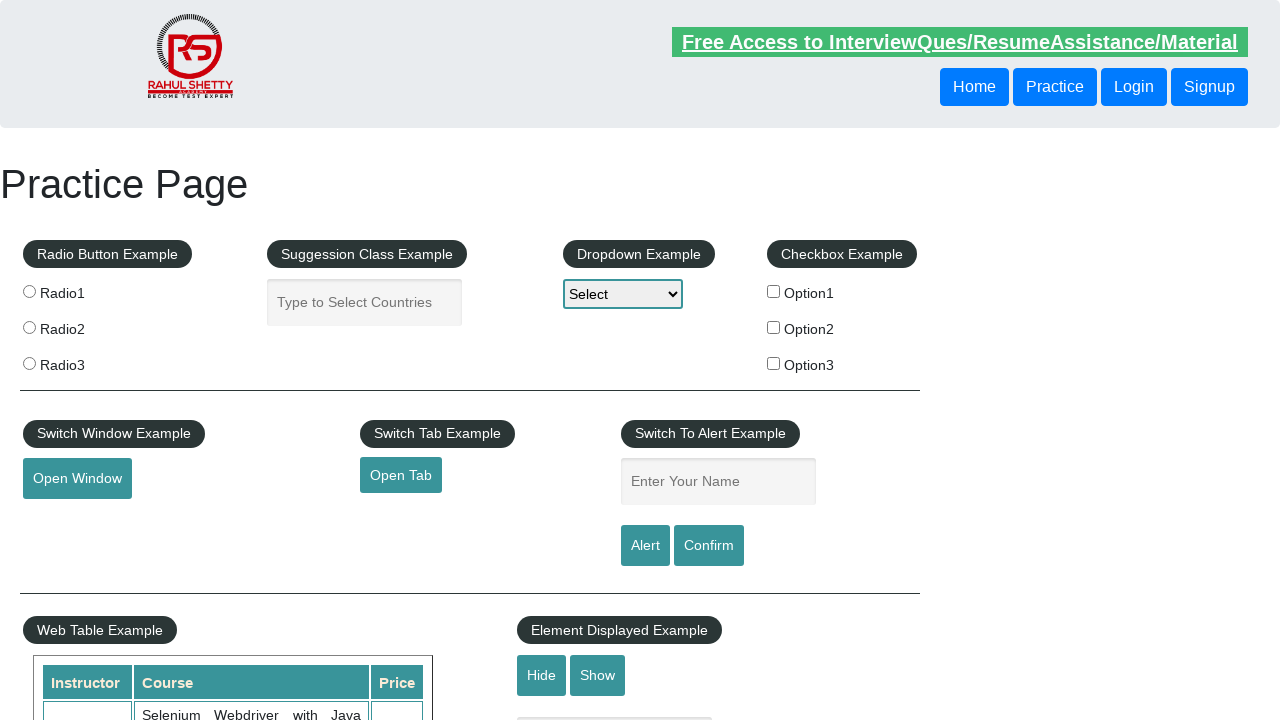

Waited for footer section to load
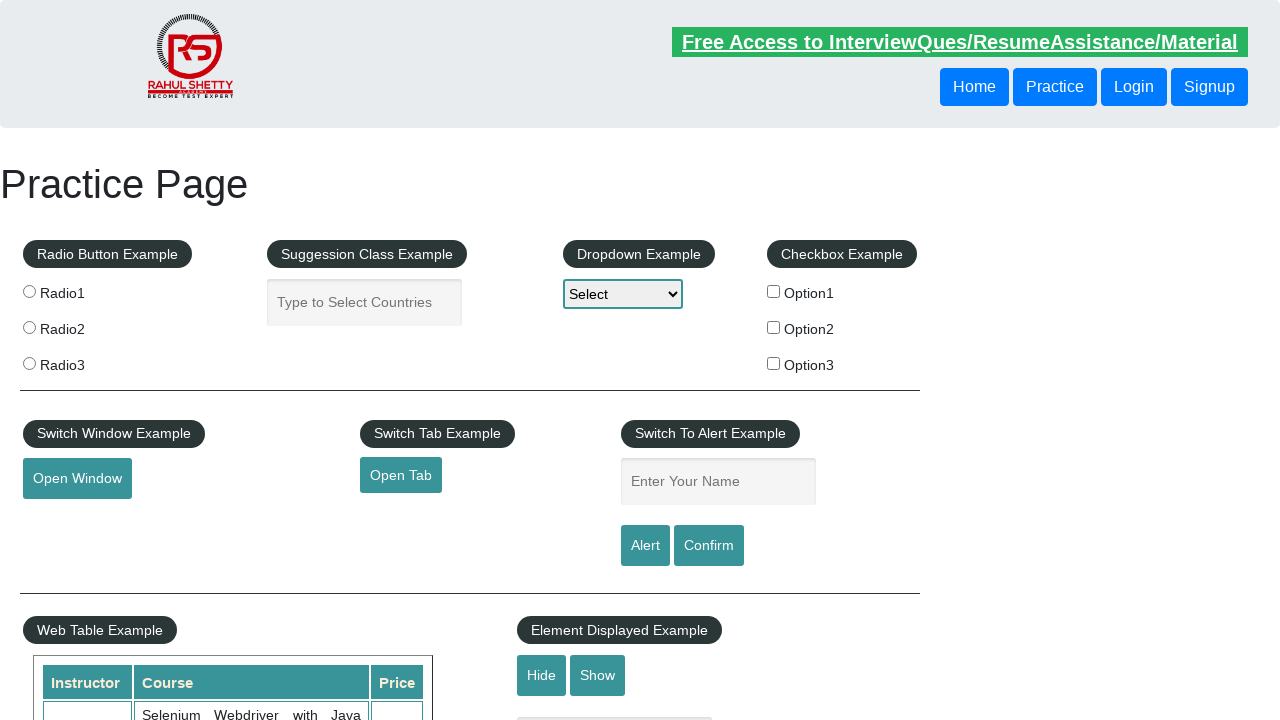

Re-located footer section
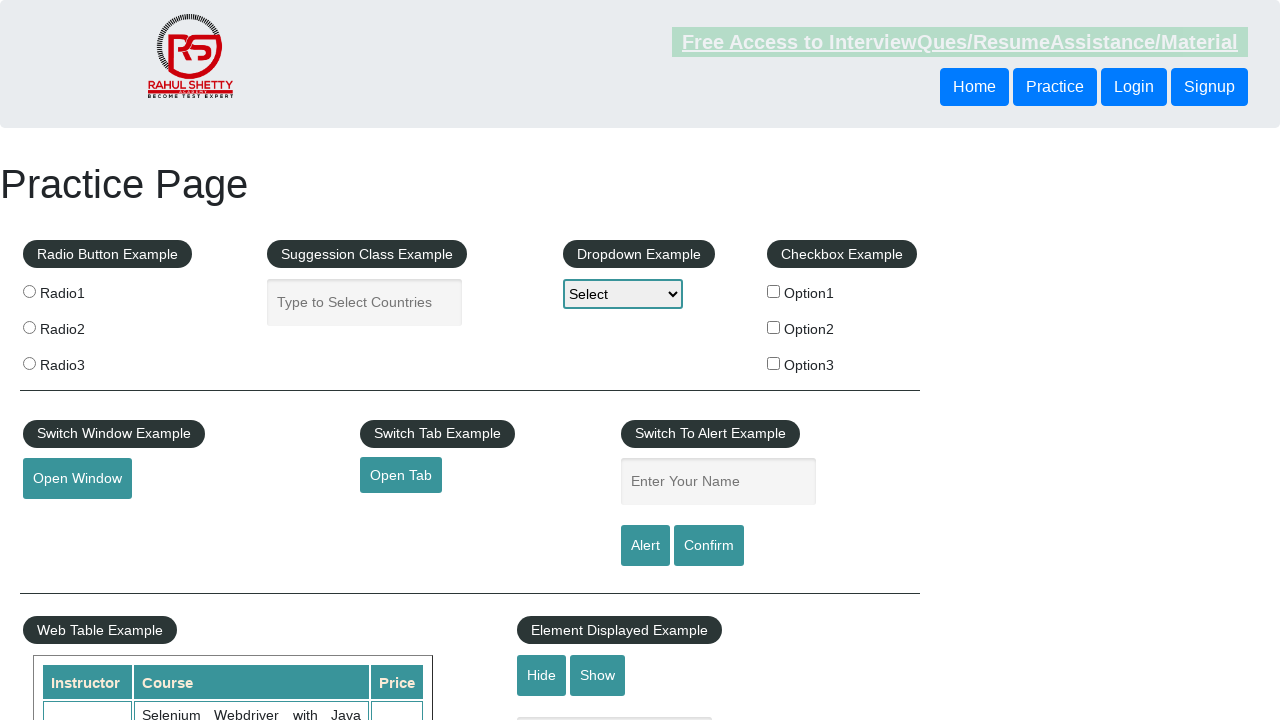

Re-located first column of footer
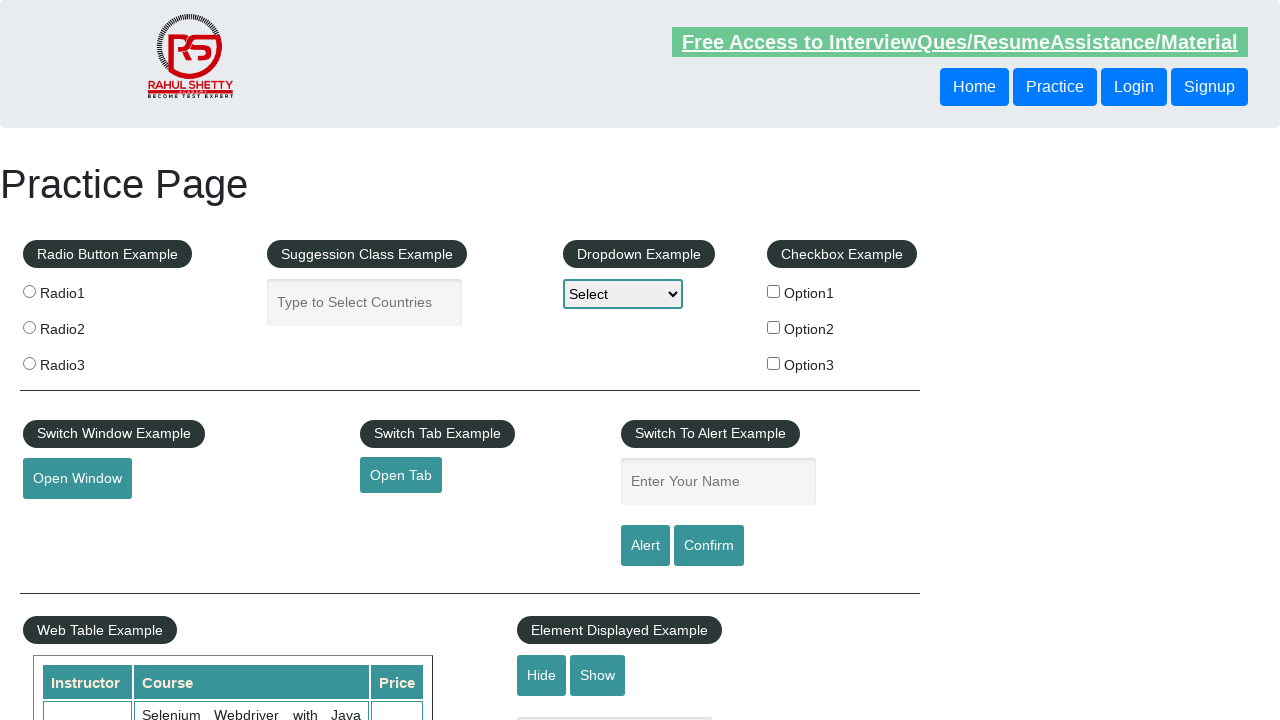

Re-located links in footer column
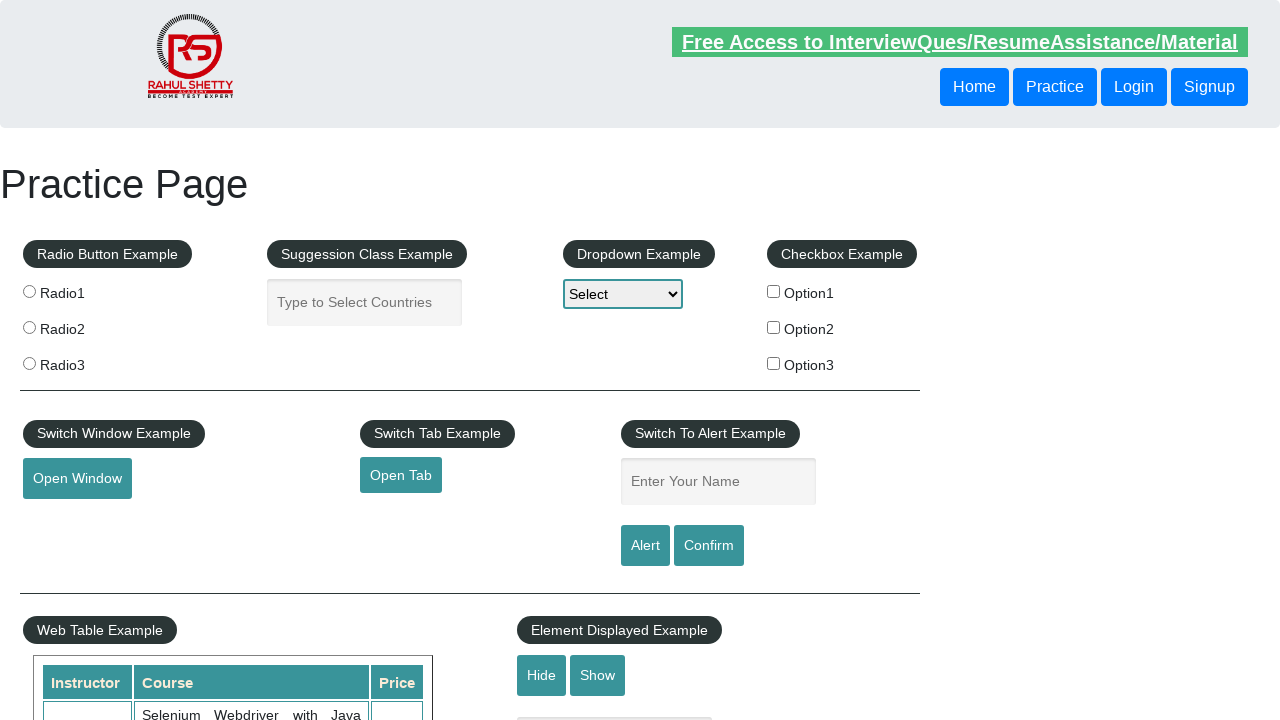

Clicked link at index 3 at (62, 580) on #gf-BIG >> xpath=//table/tbody/tr/td[1]/ul >> a >> nth=3
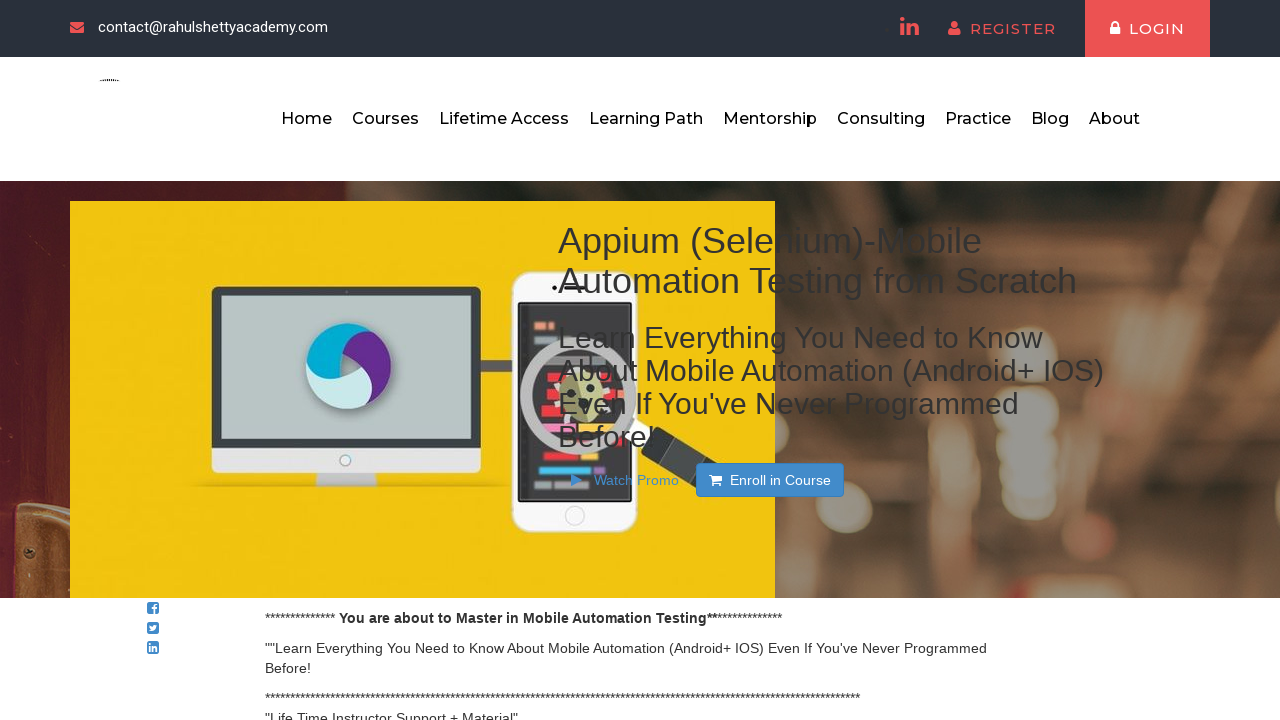

Waited for page to load after clicking link 3
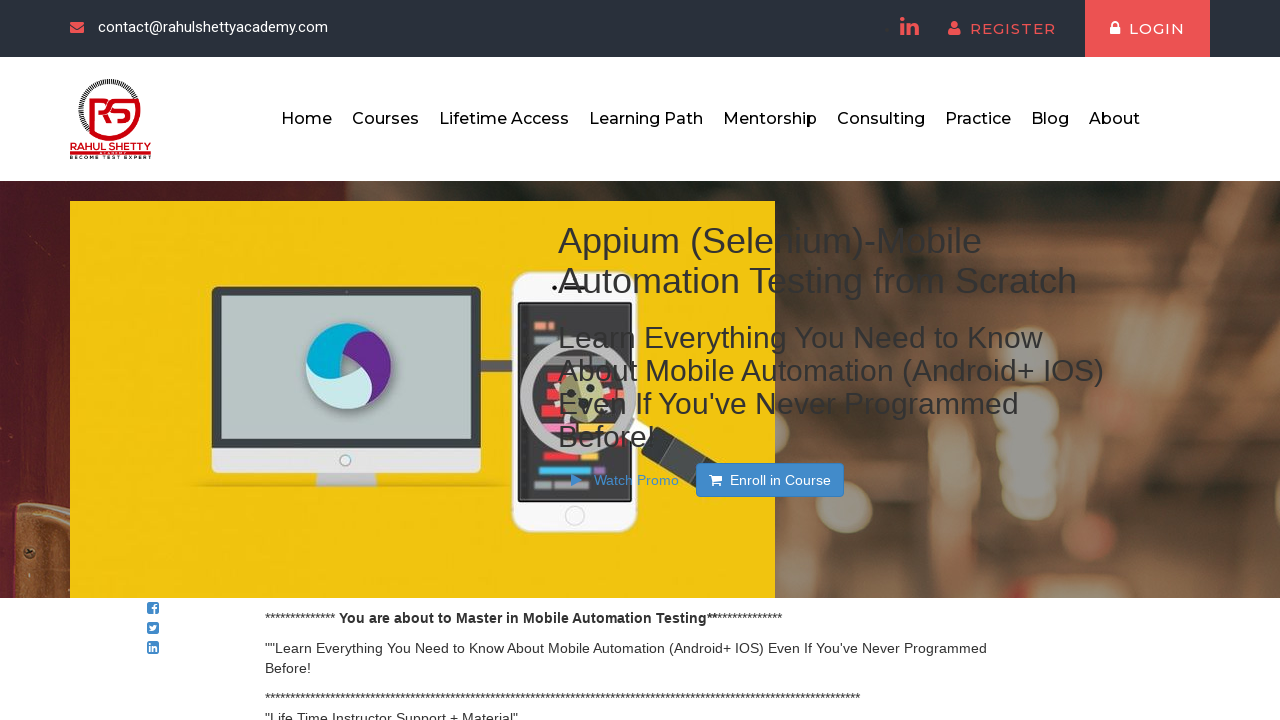

Navigated to base URL for link 4
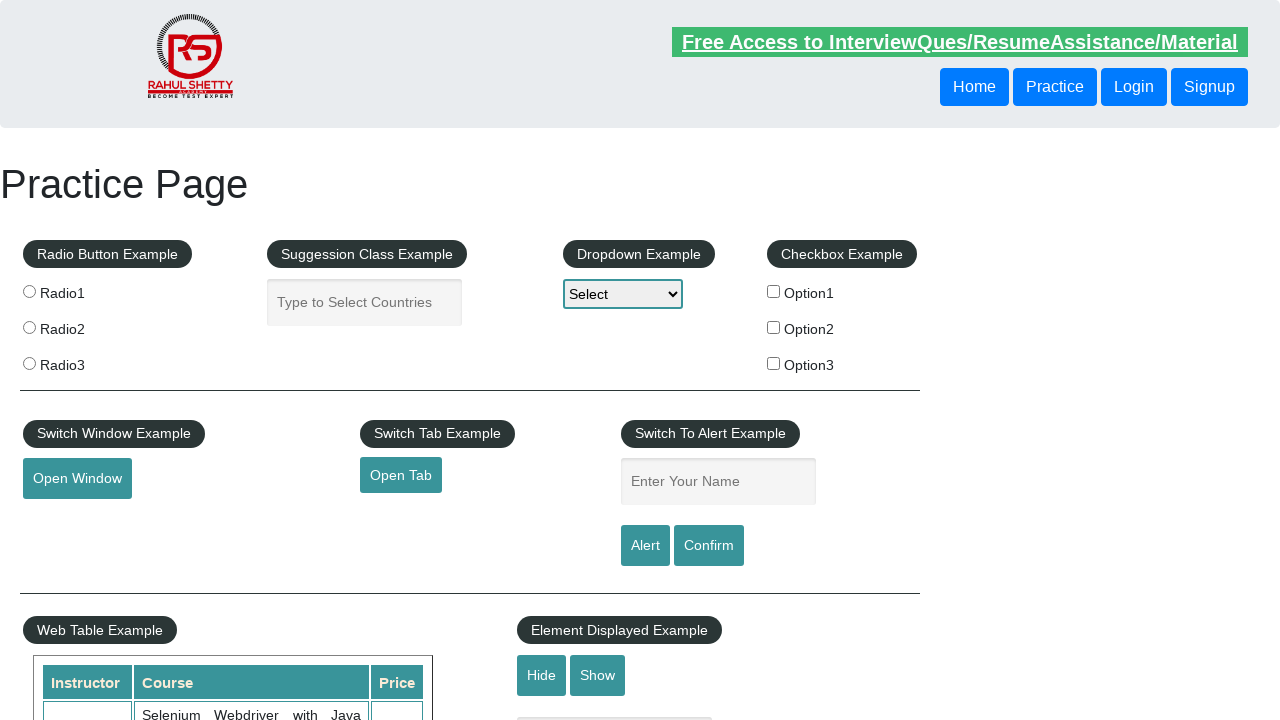

Waited for footer section to load
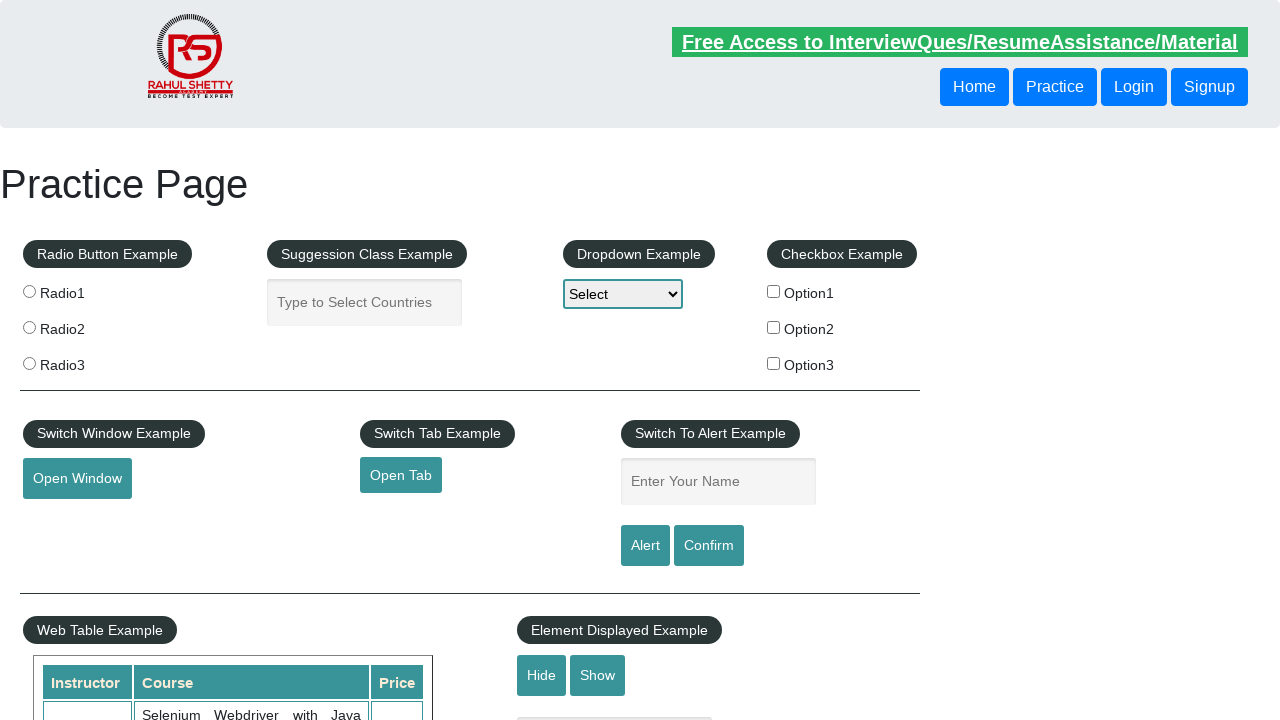

Re-located footer section
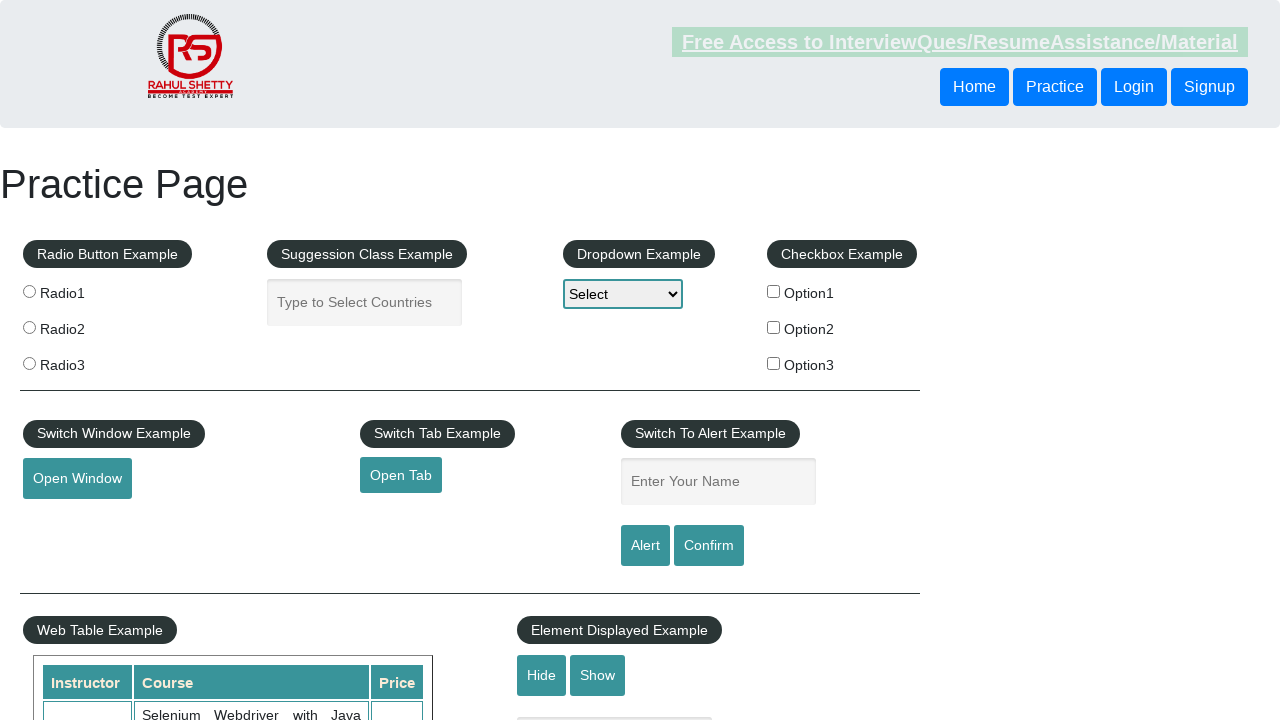

Re-located first column of footer
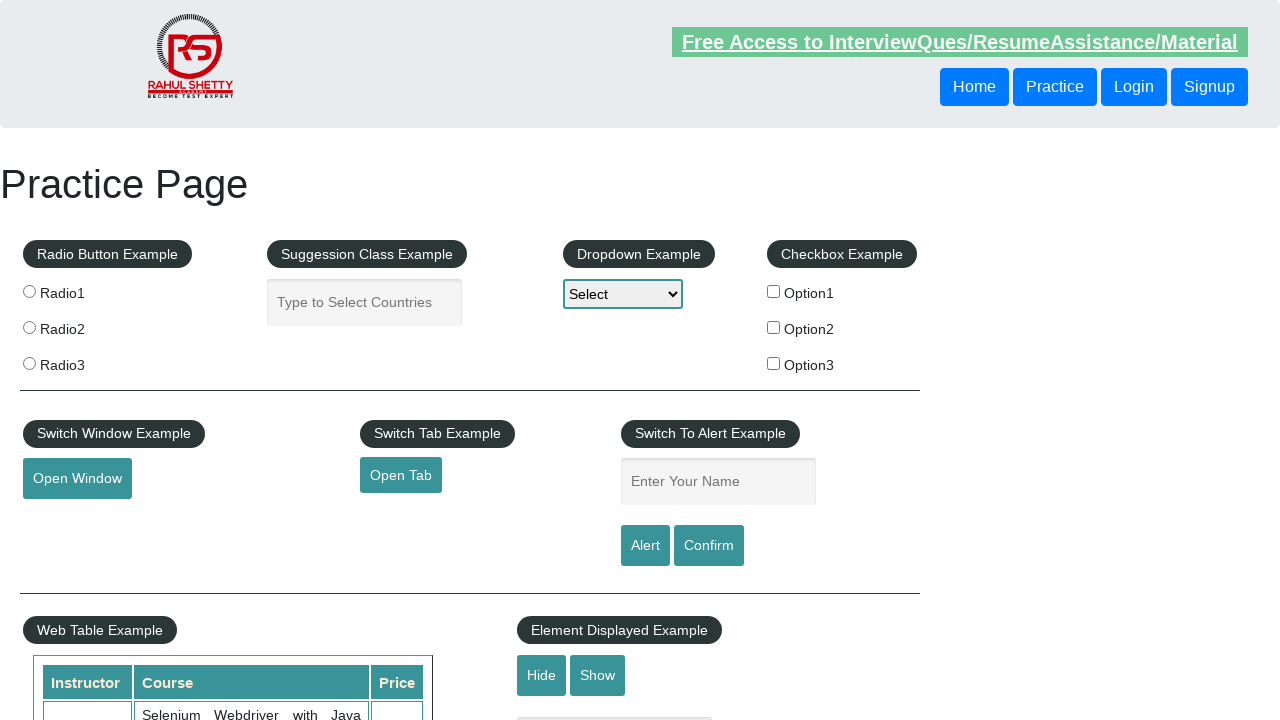

Re-located links in footer column
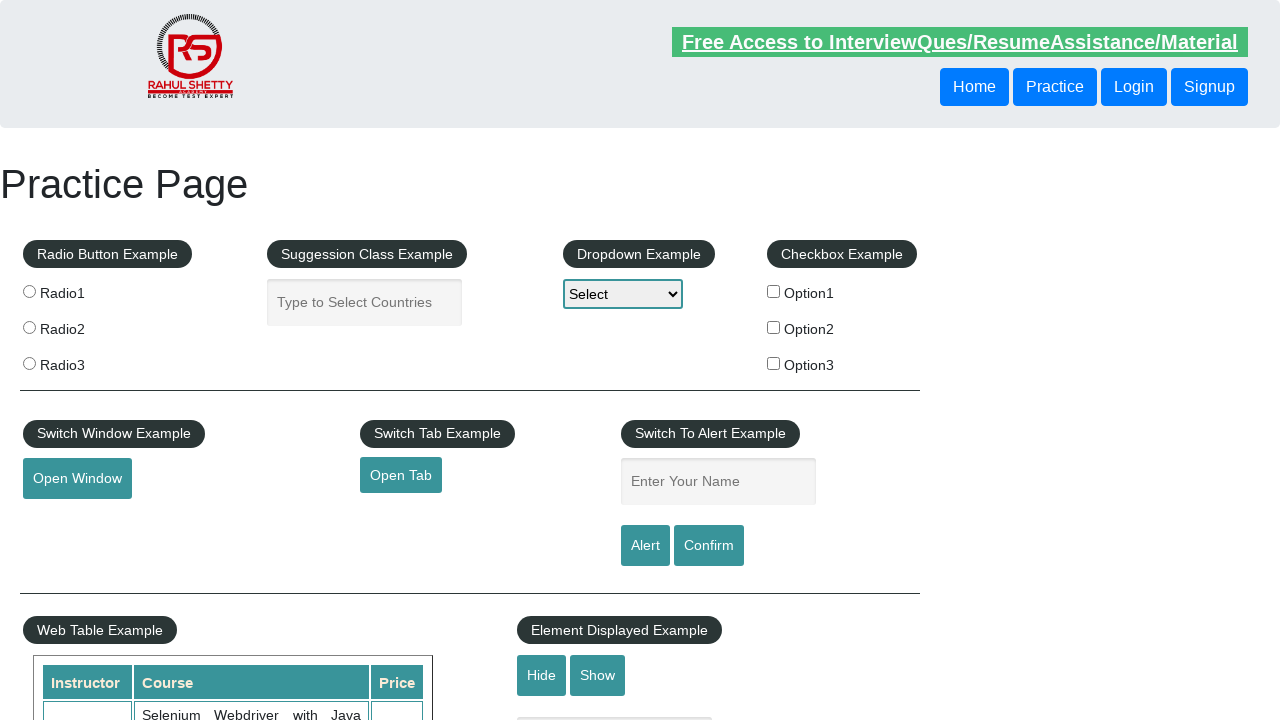

Clicked link at index 4 at (60, 610) on #gf-BIG >> xpath=//table/tbody/tr/td[1]/ul >> a >> nth=4
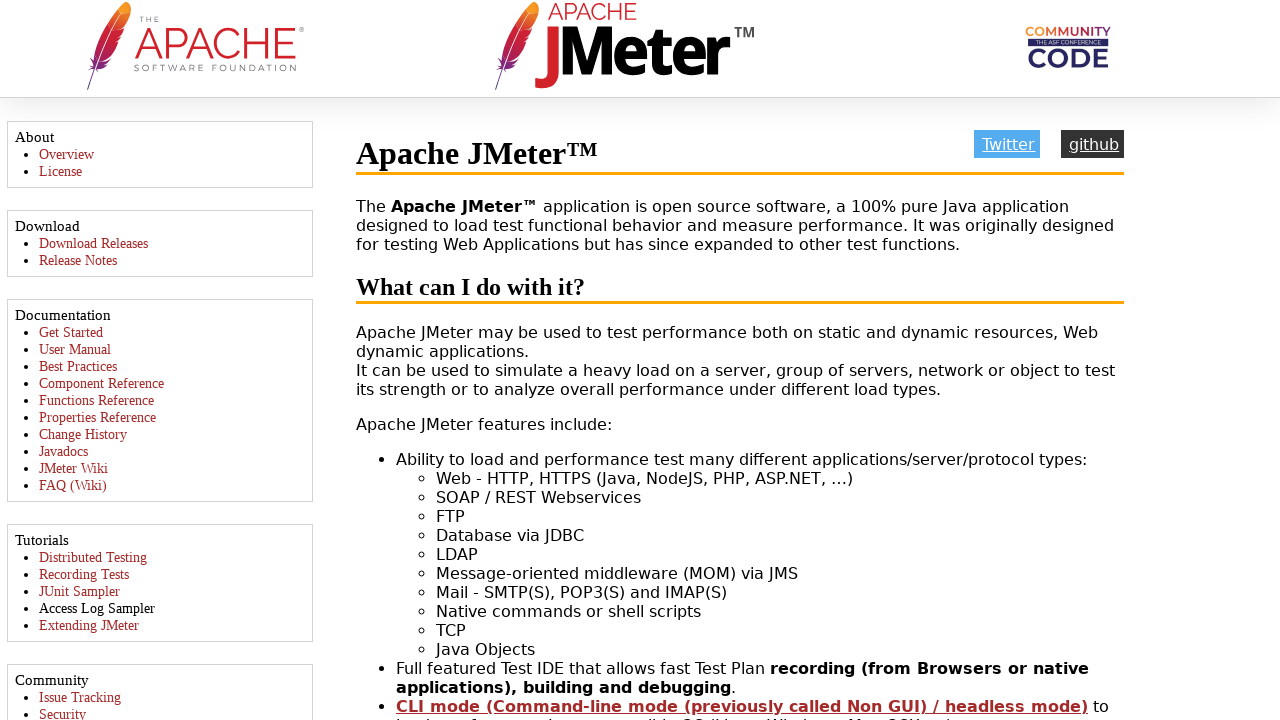

Waited for page to load after clicking link 4
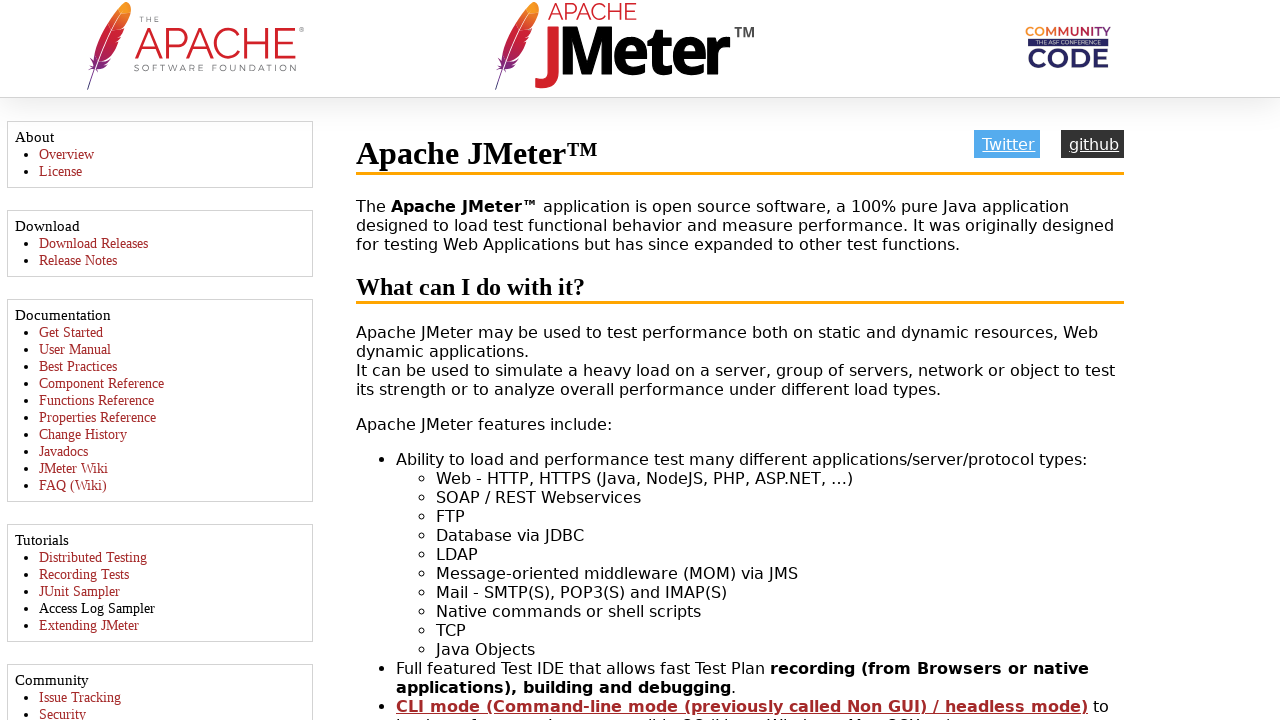

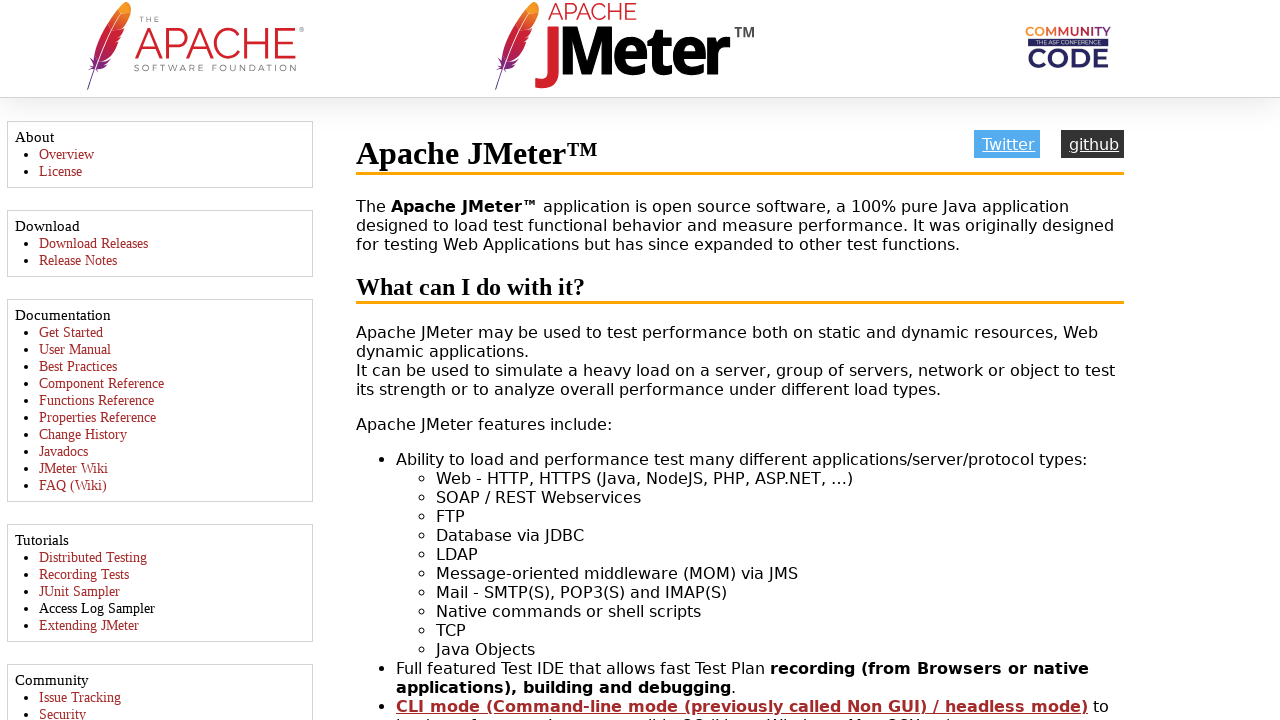